Tests navigation on a hotel reservation website by clicking the "Forgot Password?" link and then navigating back to the login page via the "Go back to Login page" link.

Starting URL: https://adactinhotelapp.com/

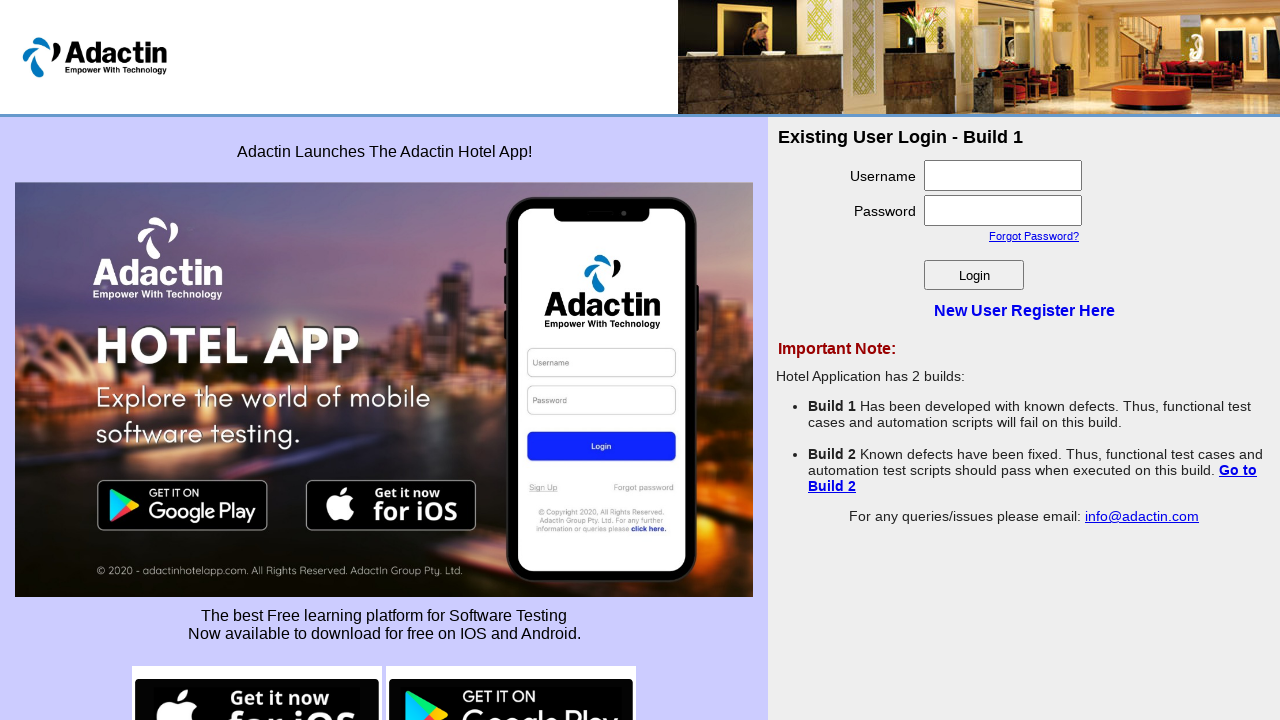

Verified page title is 'Adactin.com - Hotel Reservation System'
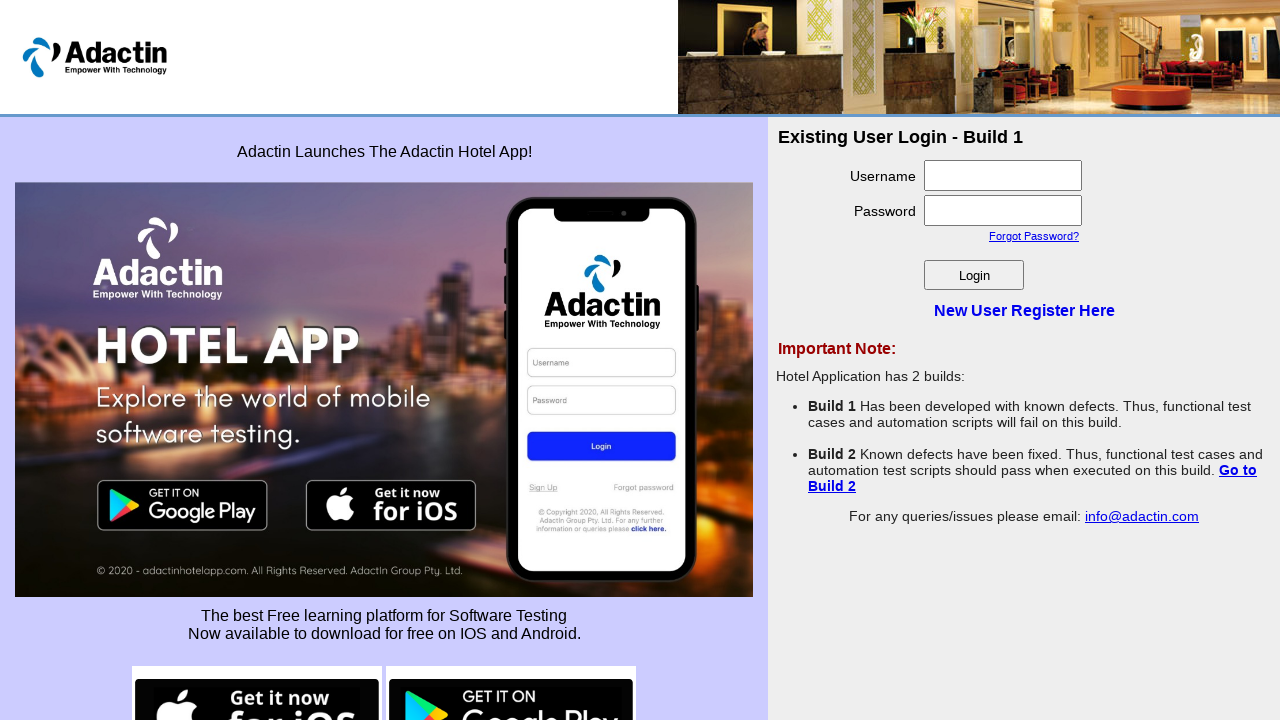

Clicked 'Forgot Password?' link at (1034, 236) on text=Forgot Password?
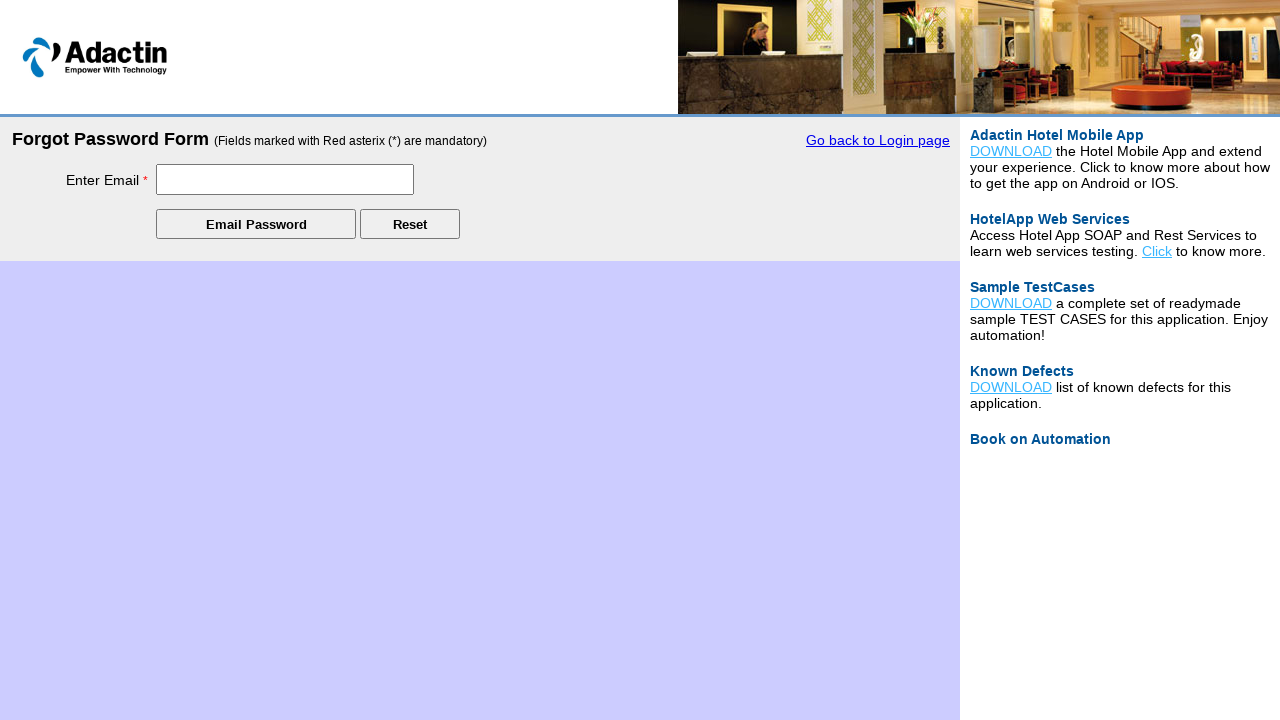

Waited for forgot password page to load
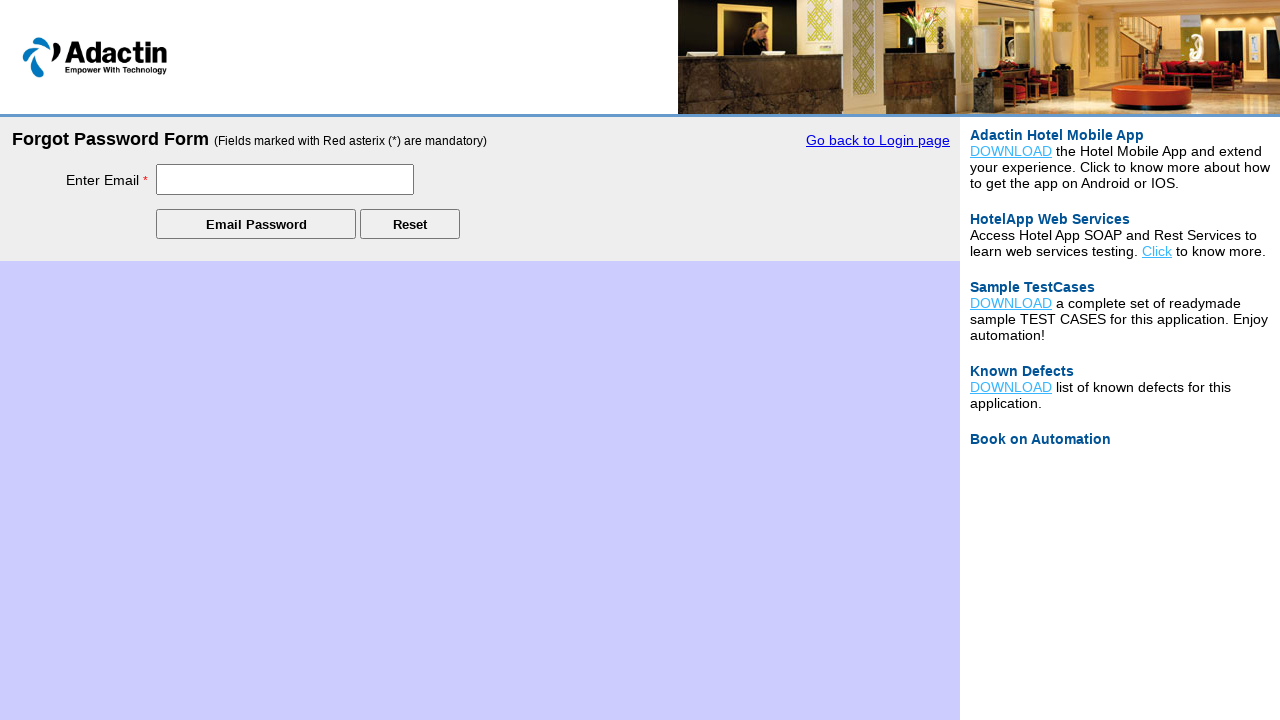

Clicked 'Go back to Login page' link at (878, 140) on text=Go back to Login page
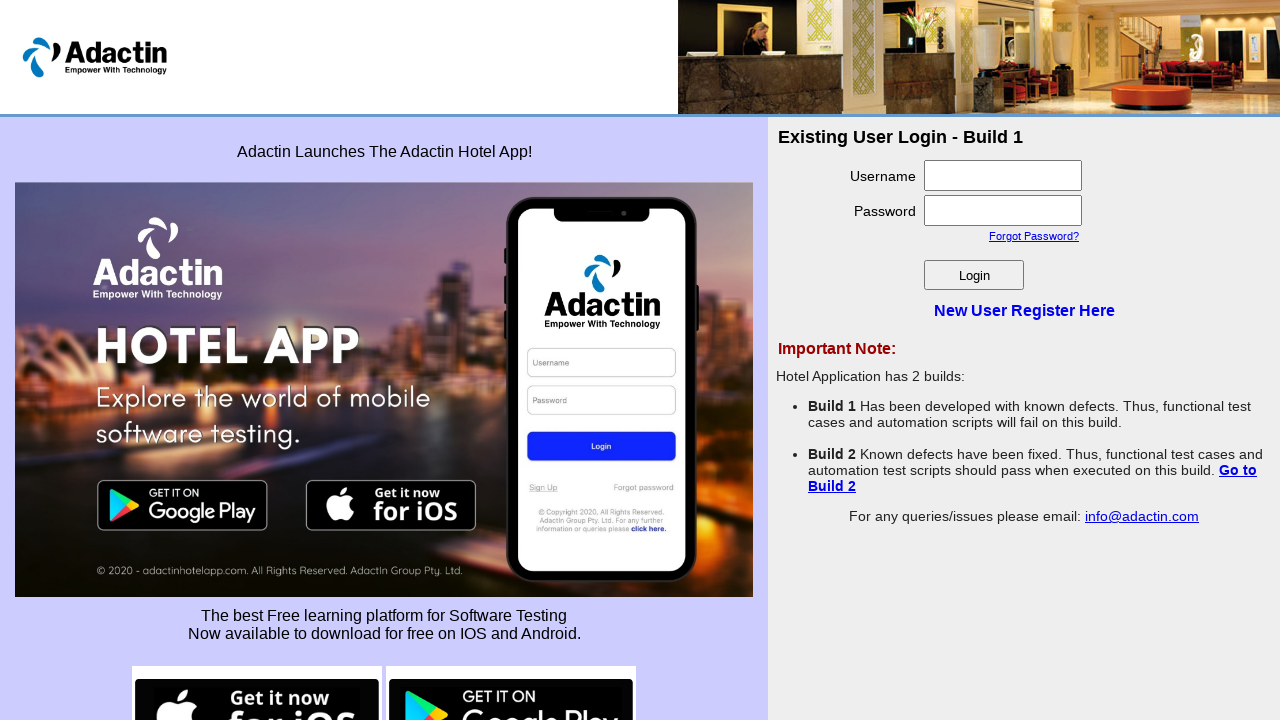

Waited for login page to load after navigation back
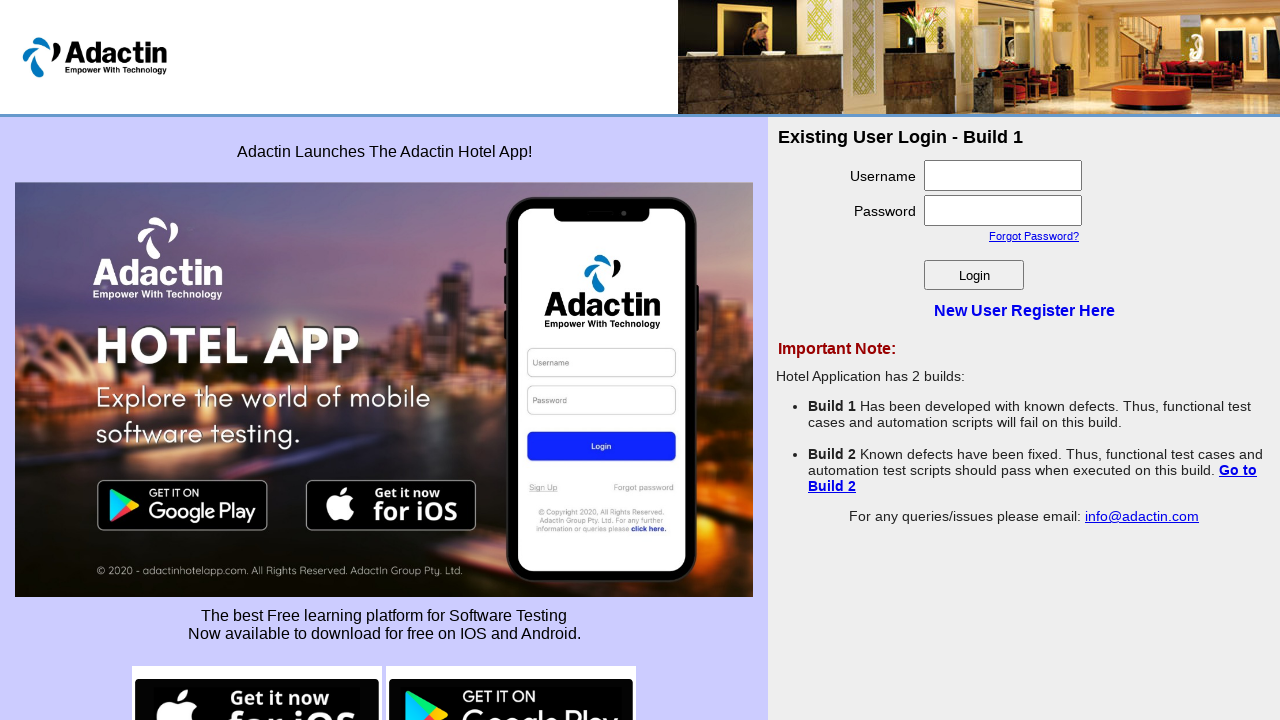

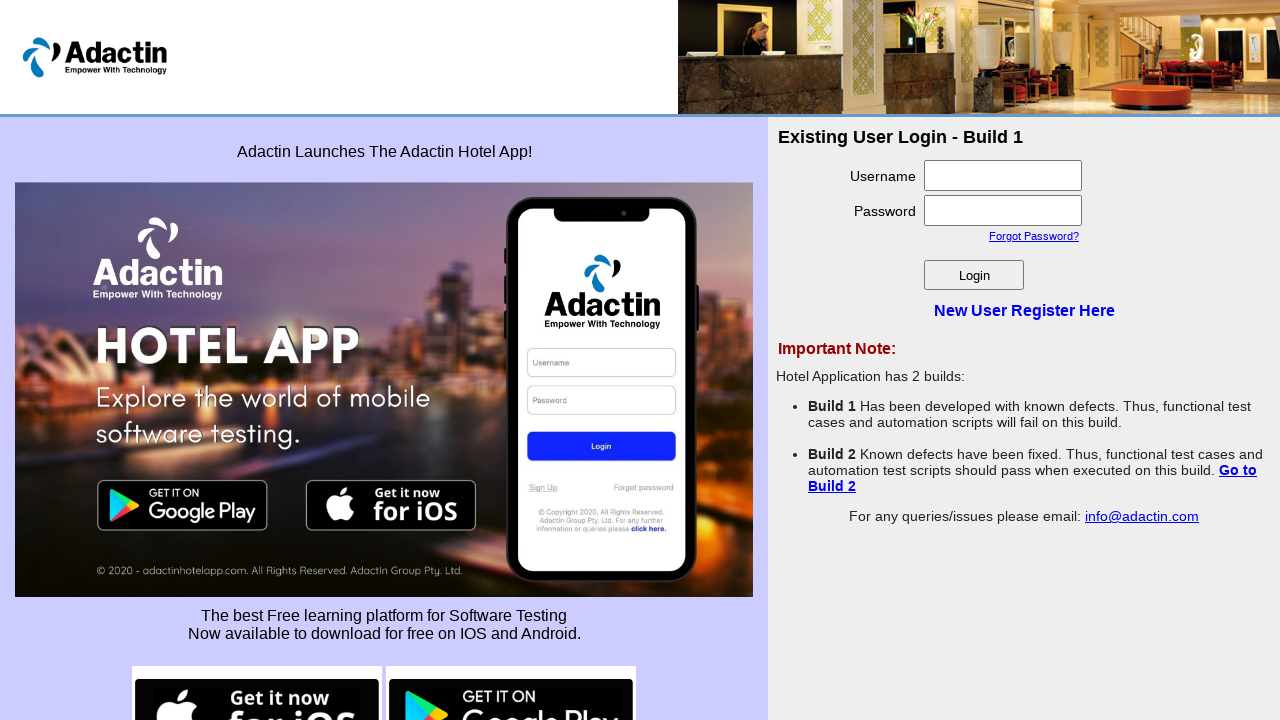